Tests jQuery UI slider interaction by switching to iframe and moving the slider handle

Starting URL: https://jqueryui.com/slider/

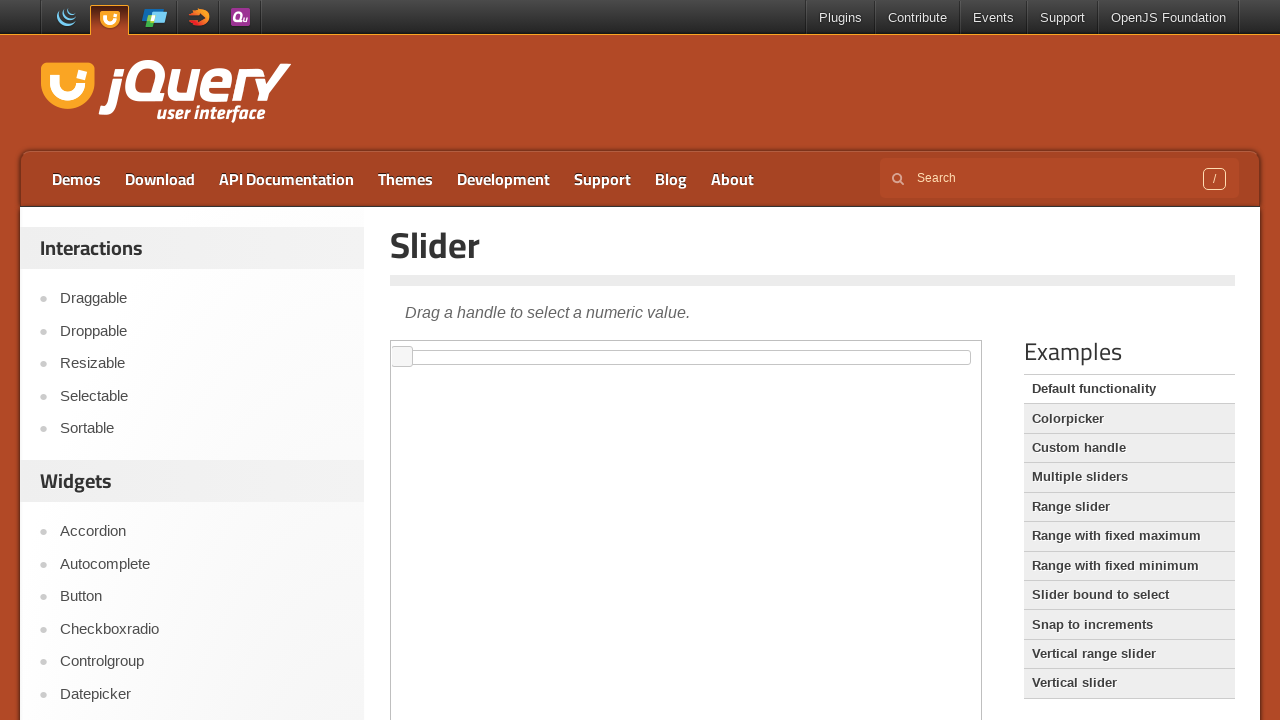

Located the demo iframe for jQuery UI slider
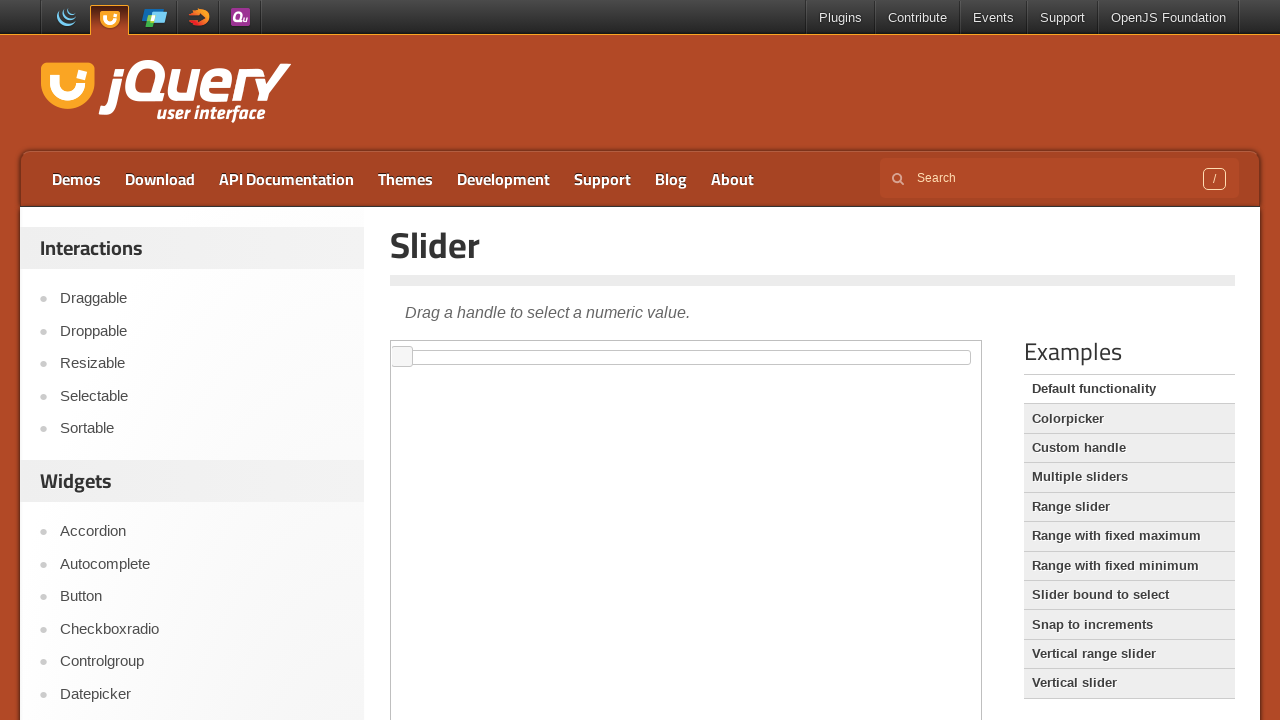

Located the slider handle element
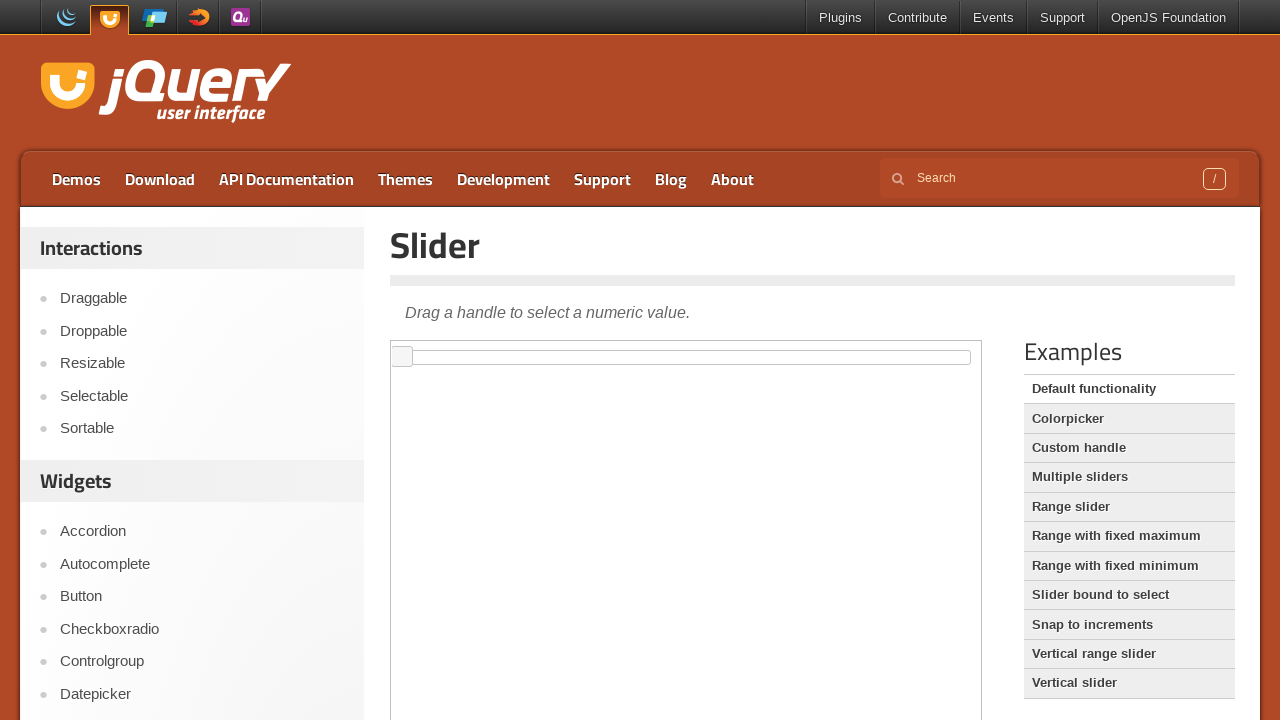

Dragged slider handle 100 pixels to the right at (493, 347)
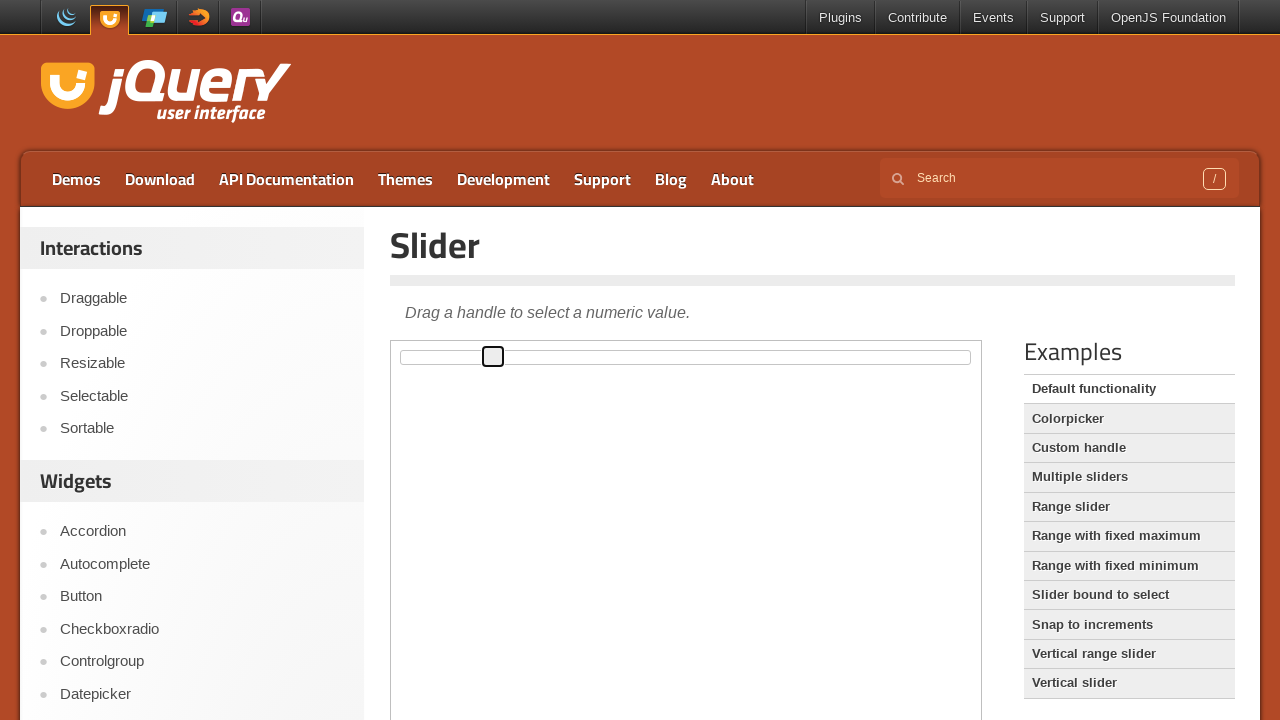

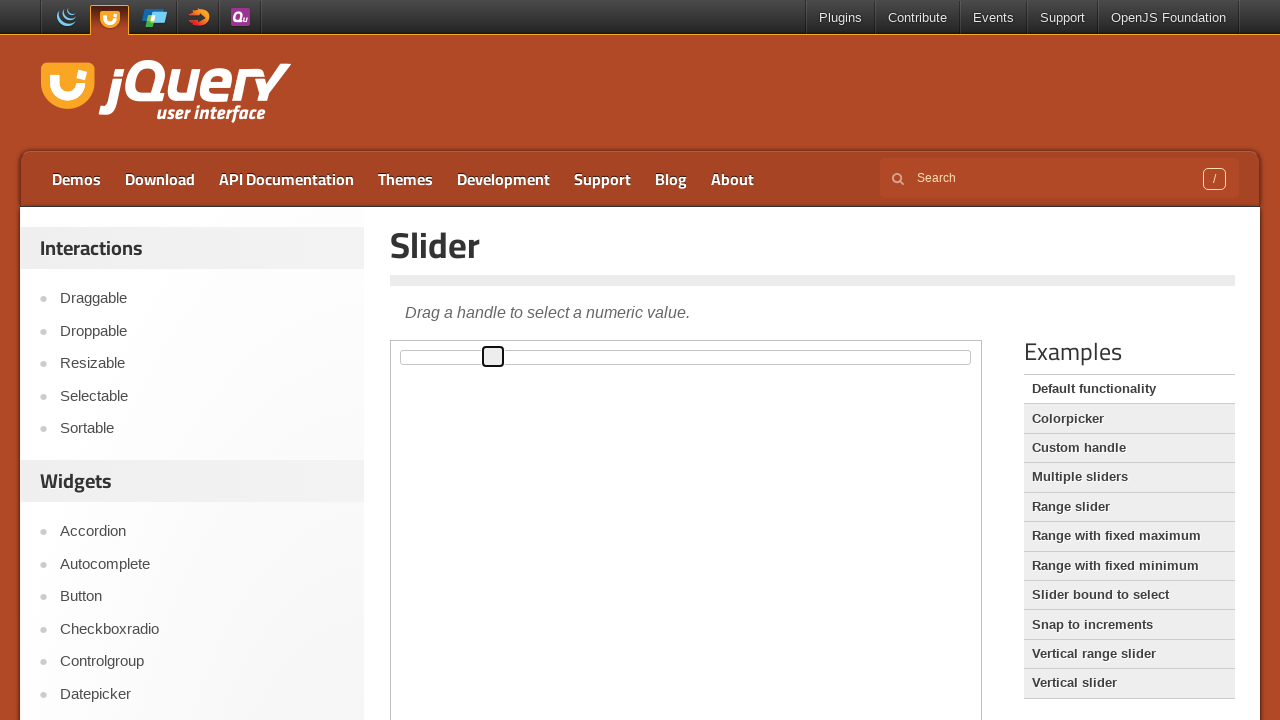